Navigates through the ARVIS documentation site, visiting the introduction page with an anchor and then the Russian language version of the introduction page.

Starting URL: https://arvis-site.vercel.app/

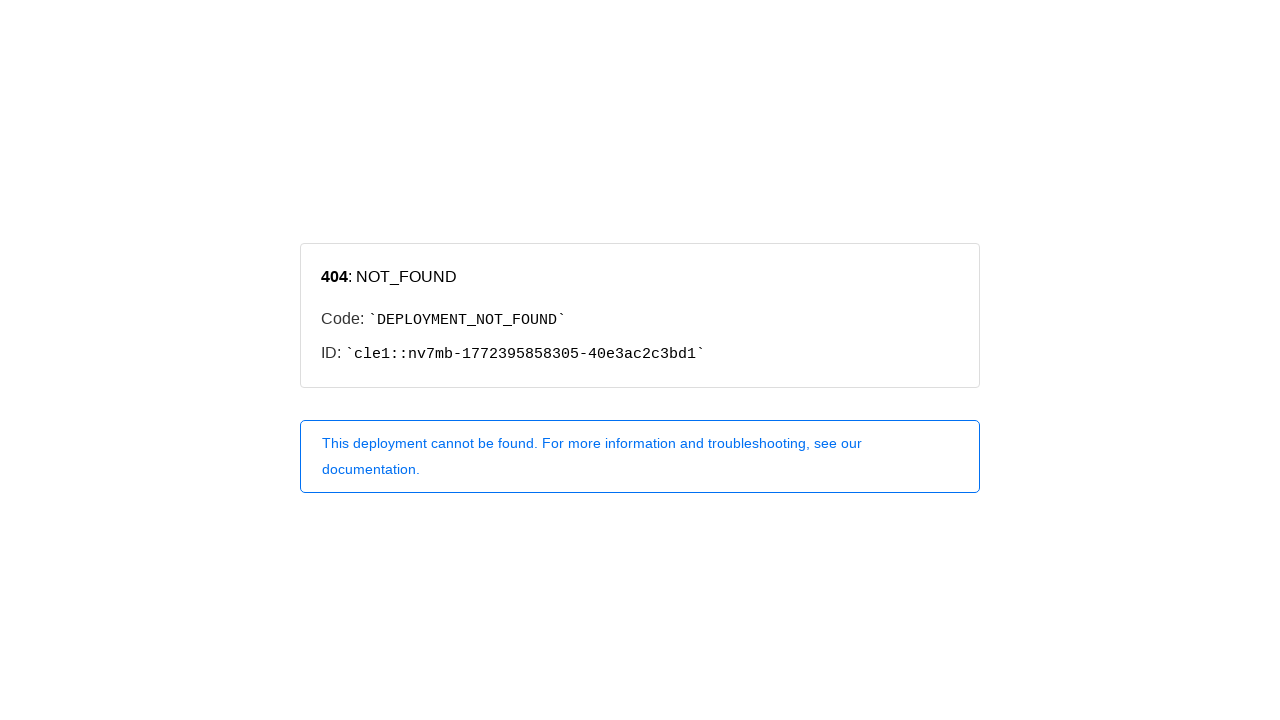

Navigated to ARVIS introduction page with anchor #what-is-a-r-v-i-s
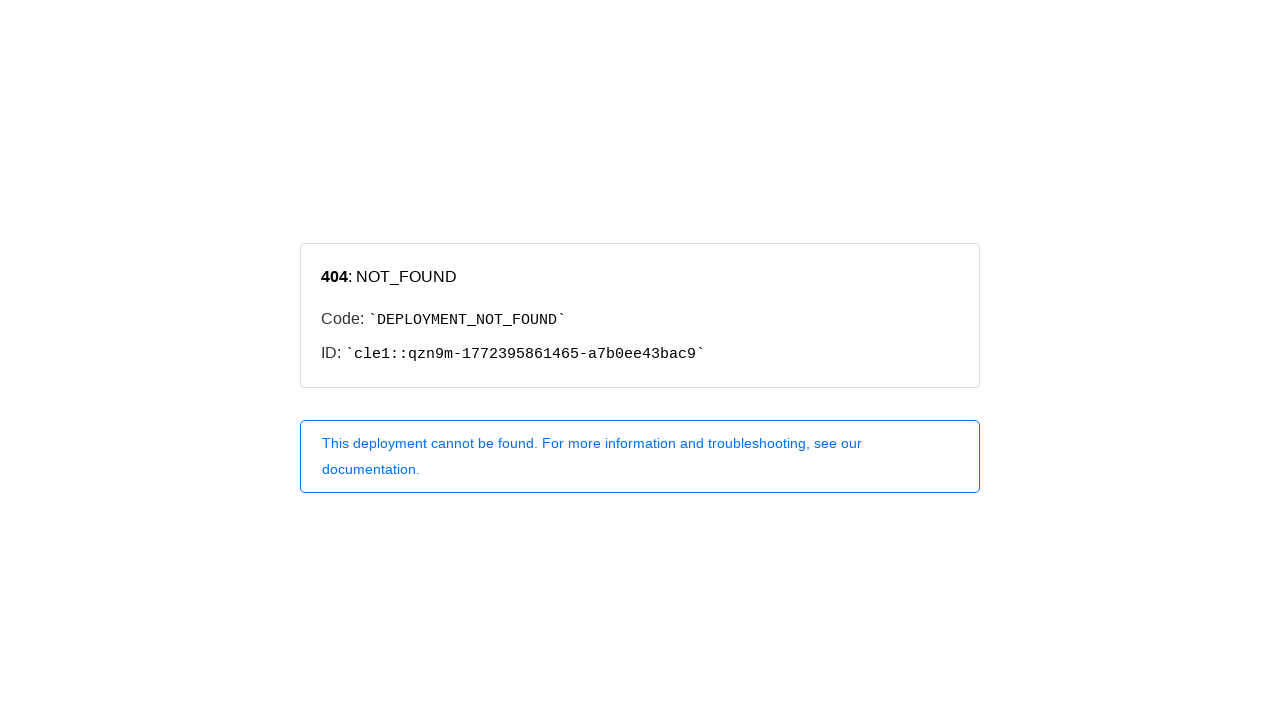

Navigated to Russian language version of introduction page
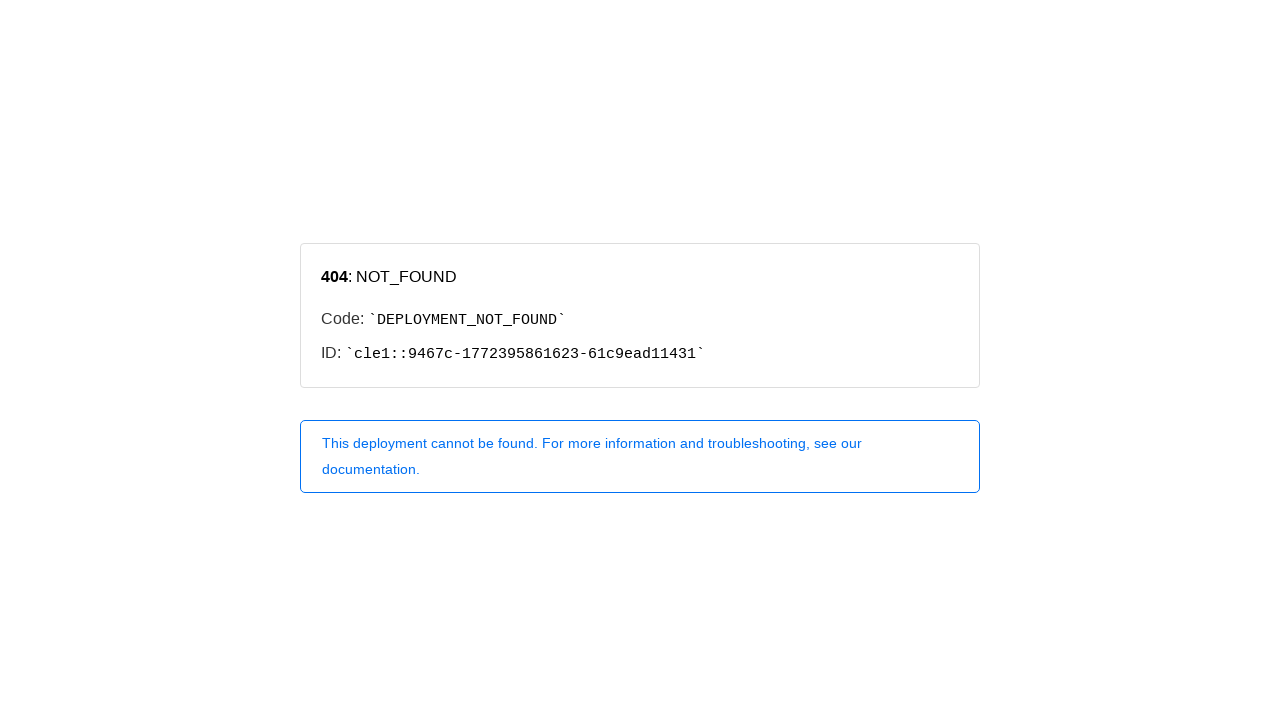

Page content loaded - body element is present
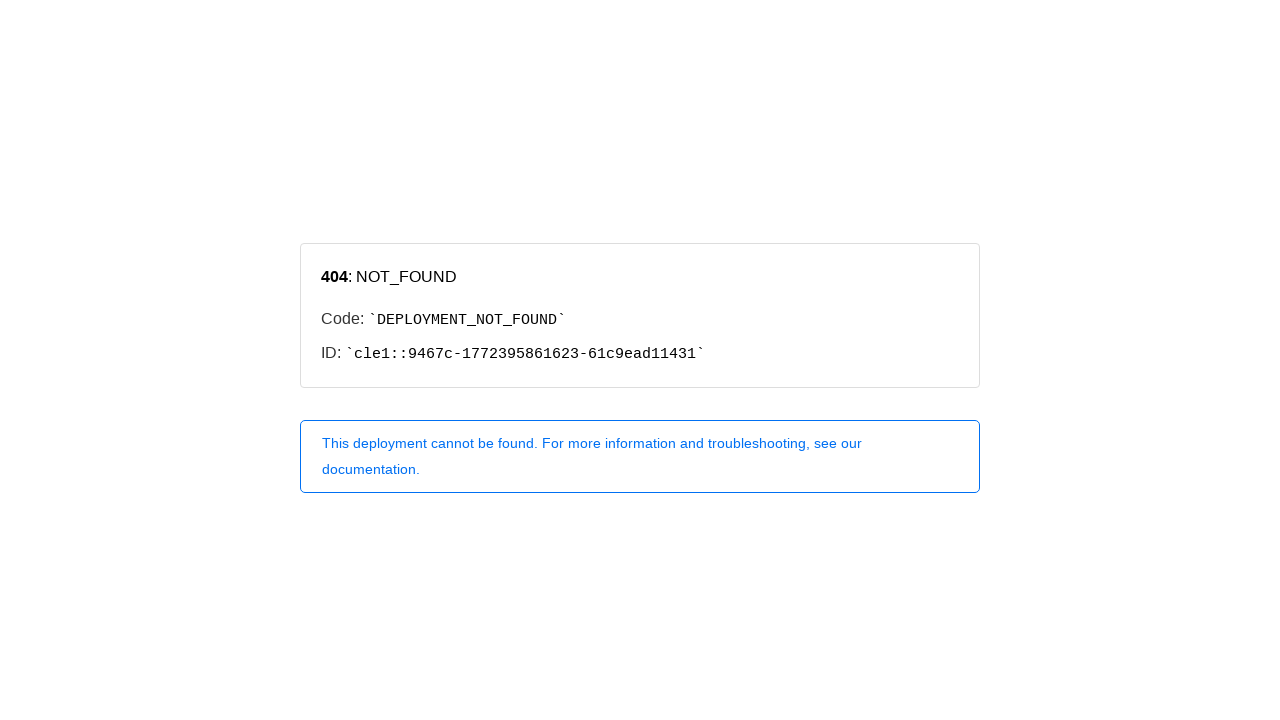

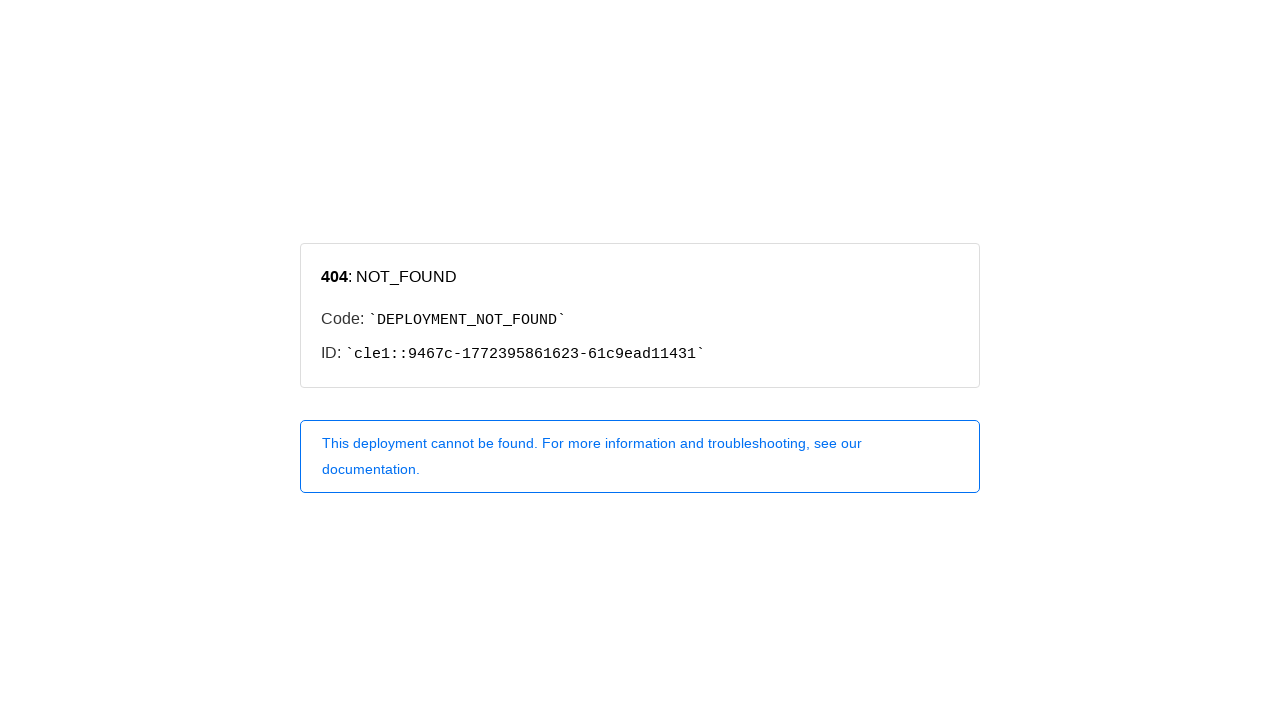